Tests a registration form by filling out all required fields (first name, last name, username, email, password, phone, gender, date of birth, department, job title, programming language) and submitting the form.

Starting URL: https://practice.cydeo.com/registration_form

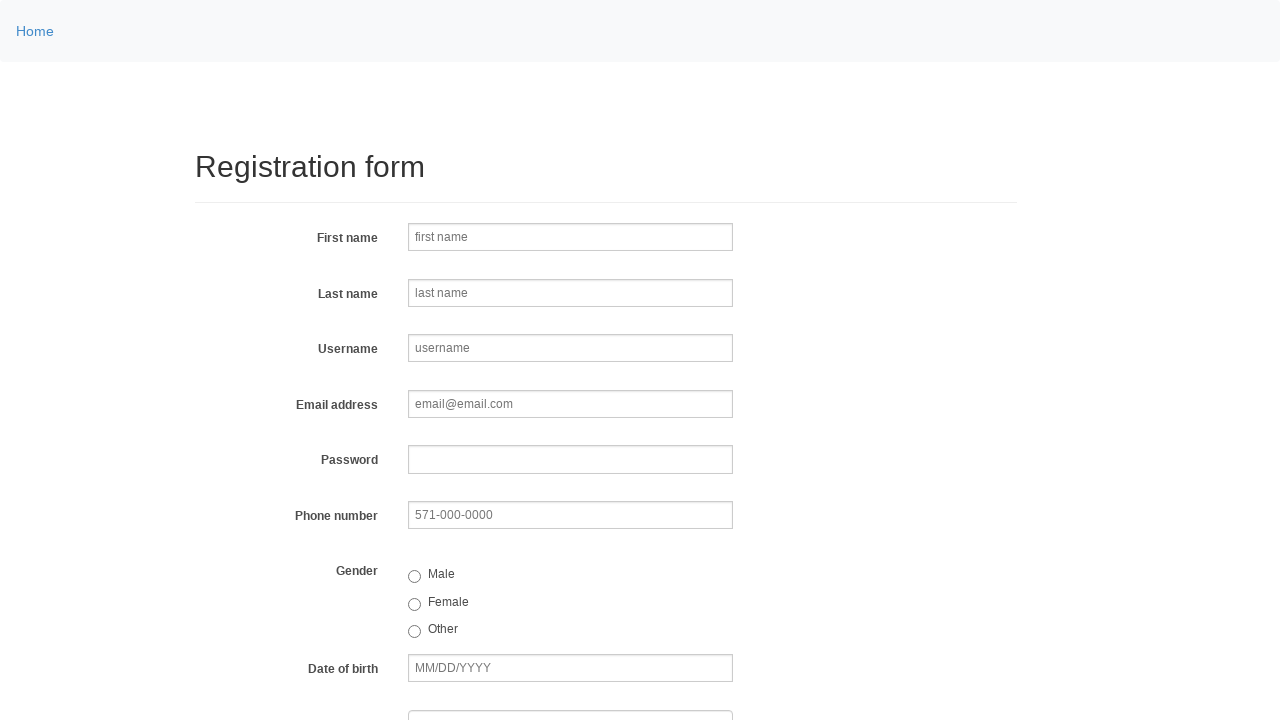

Navigated to registration form page
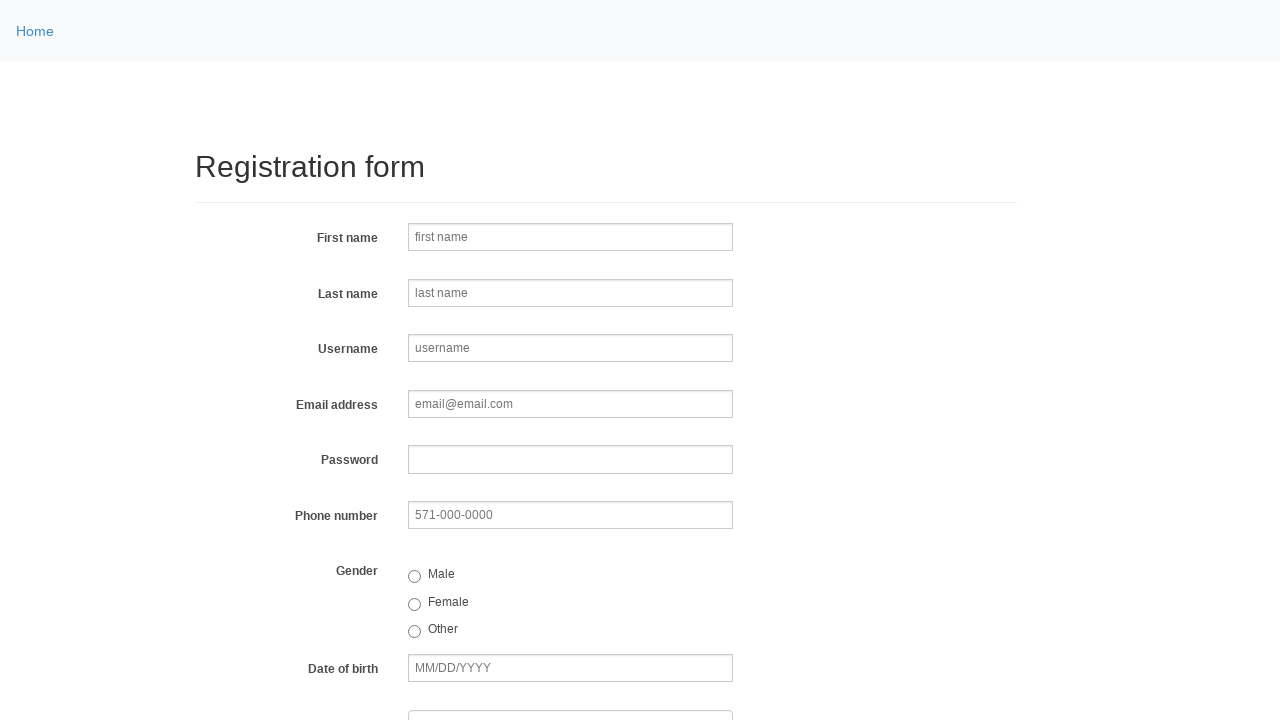

Filled first name field with 'Jennifer' on input[name='firstname']
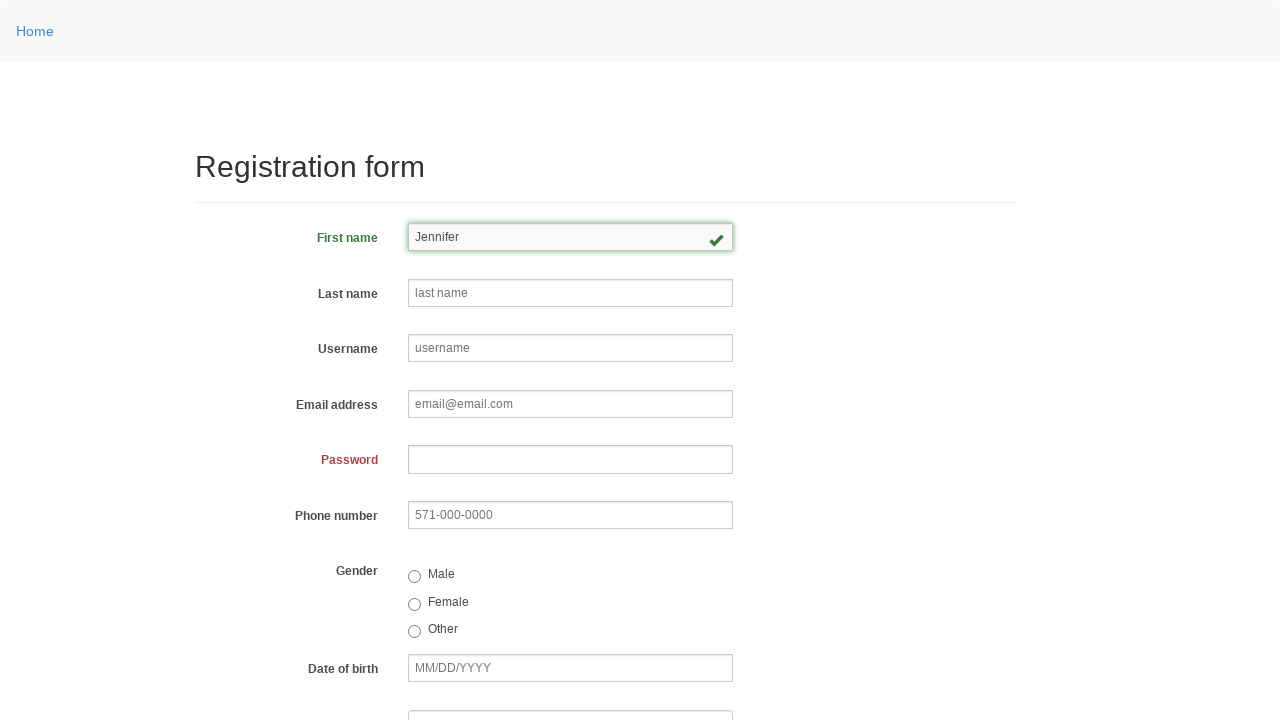

Filled last name field with 'Thompson' on input[name='lastname']
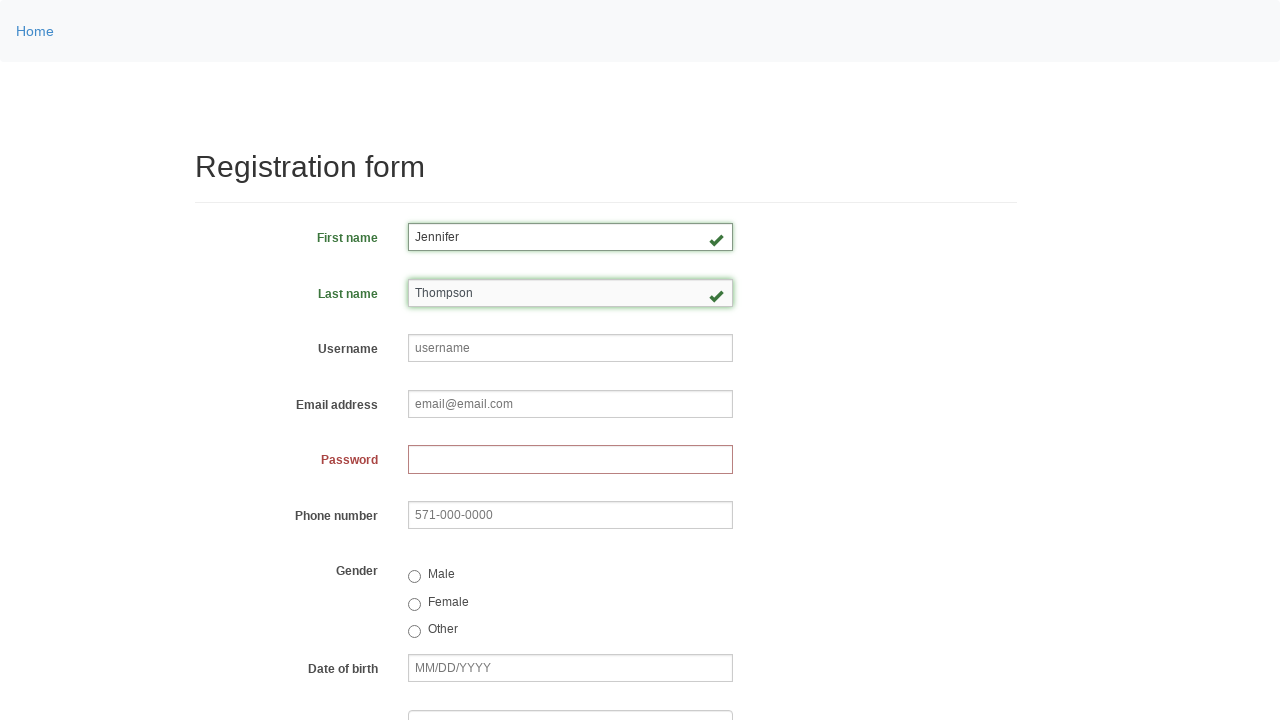

Filled username field with 'jthompson2847' on input[placeholder='username']
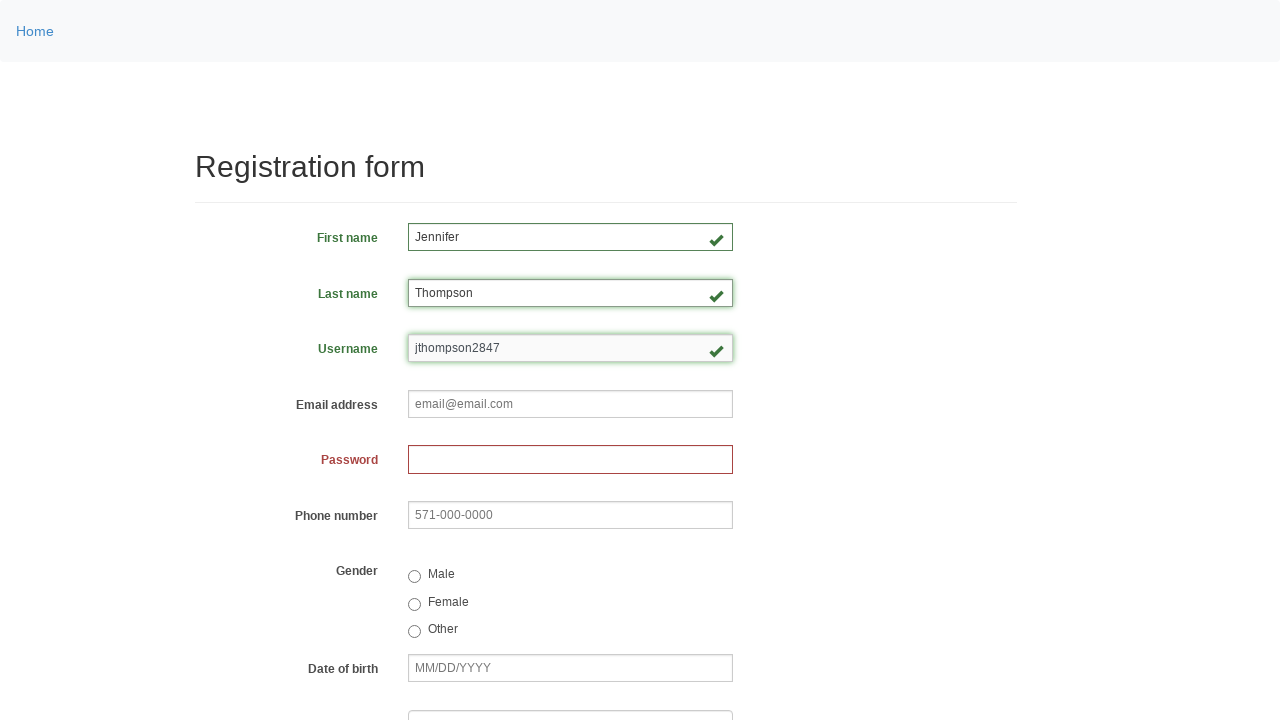

Filled email field with 'jennifer.thompson@example.com' on input[name='email']
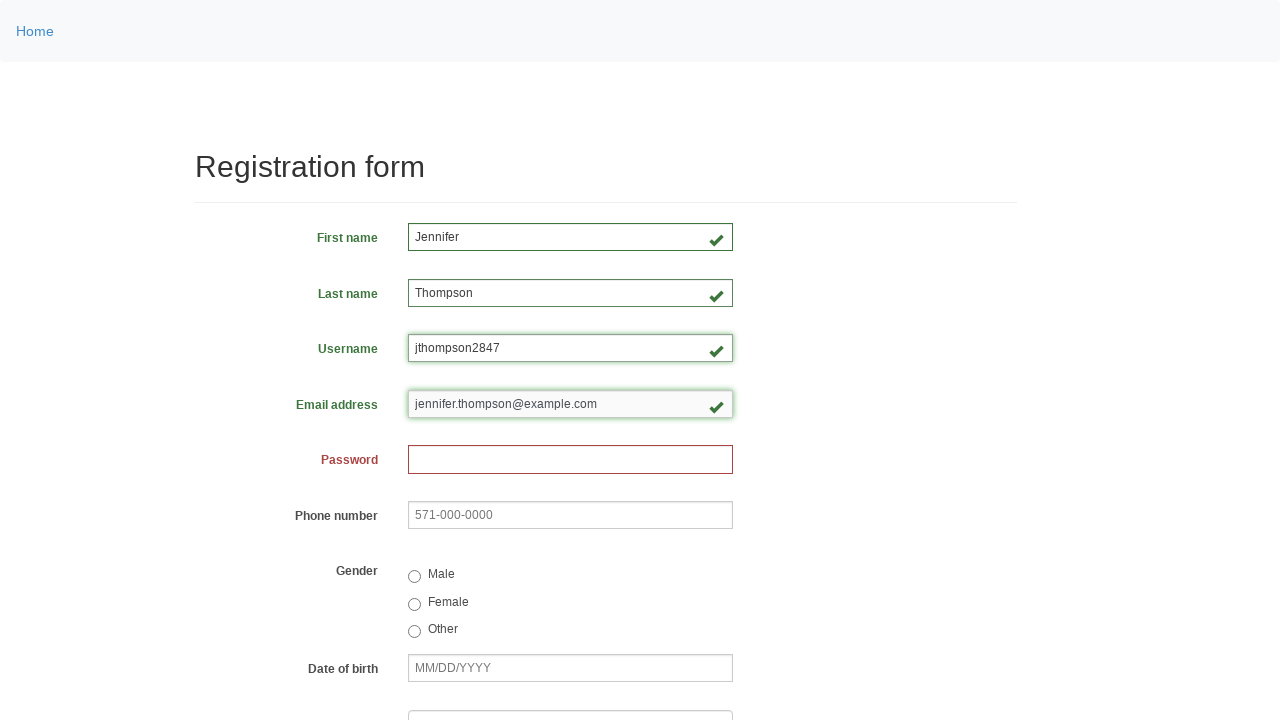

Filled password field with secure password on input[type='password']
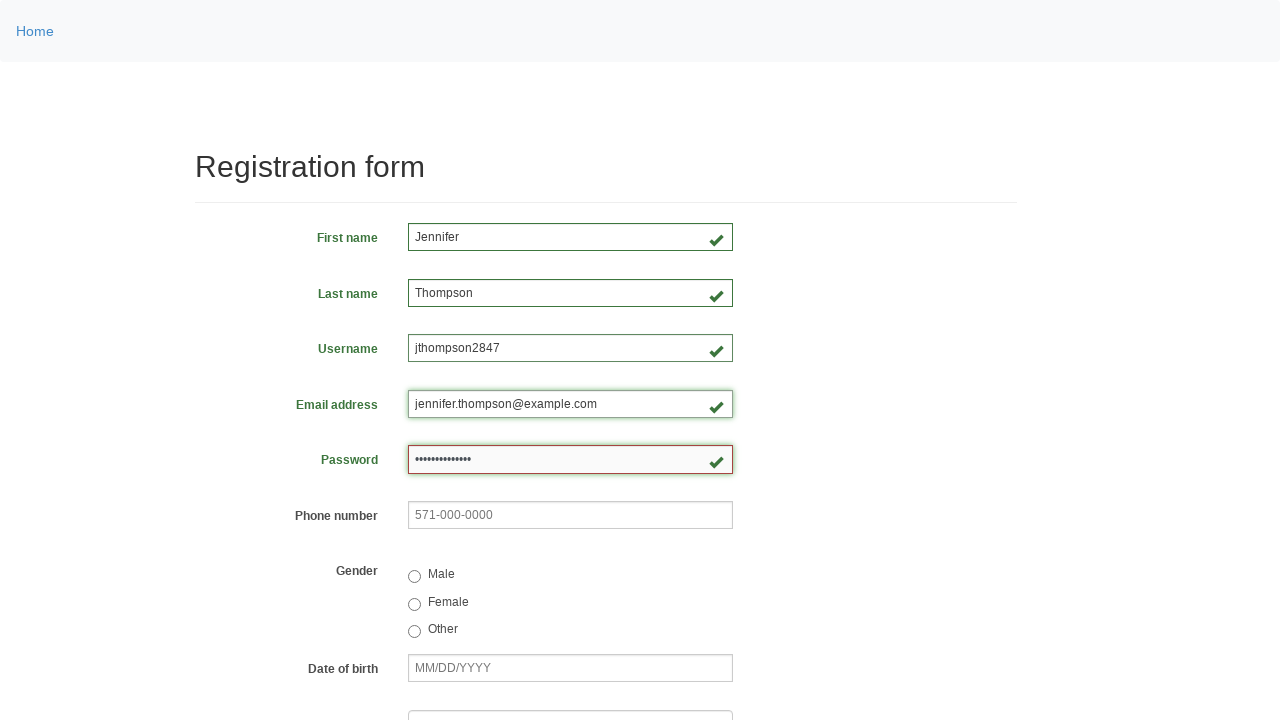

Filled phone number field with '571-234-9876' on input[name='phone']
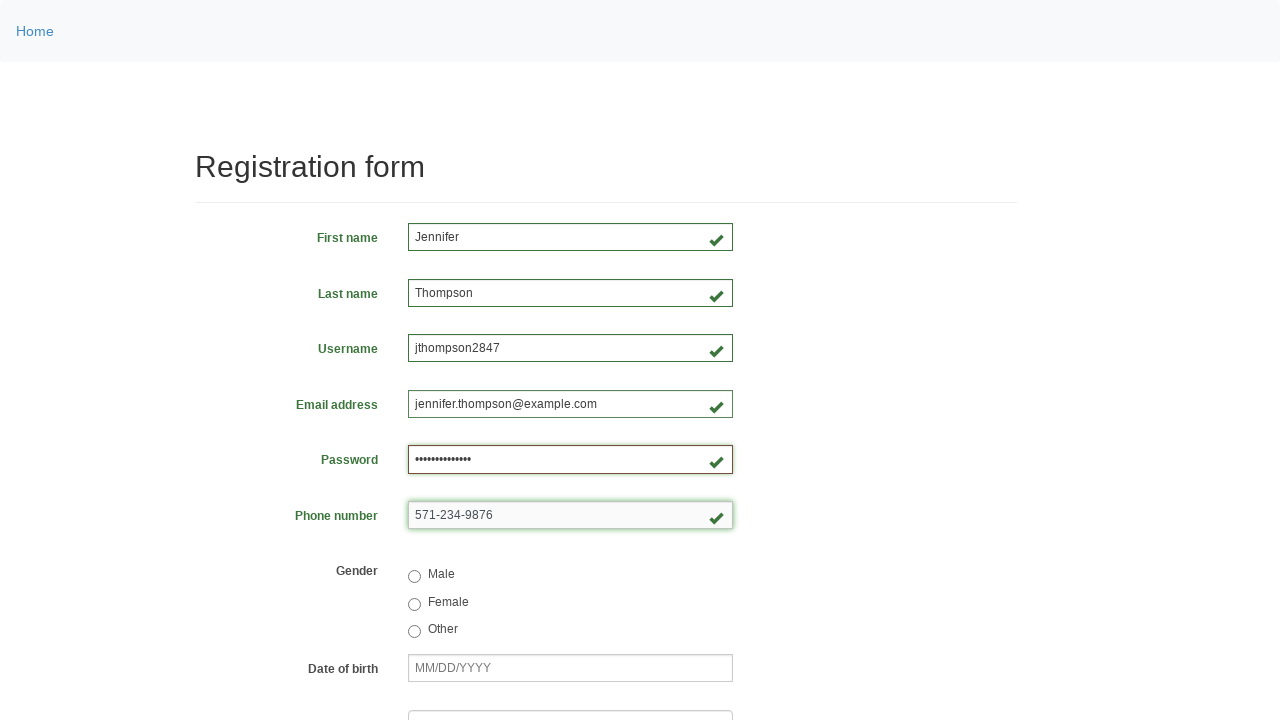

Selected female gender option at (414, 604) on input[value='female']
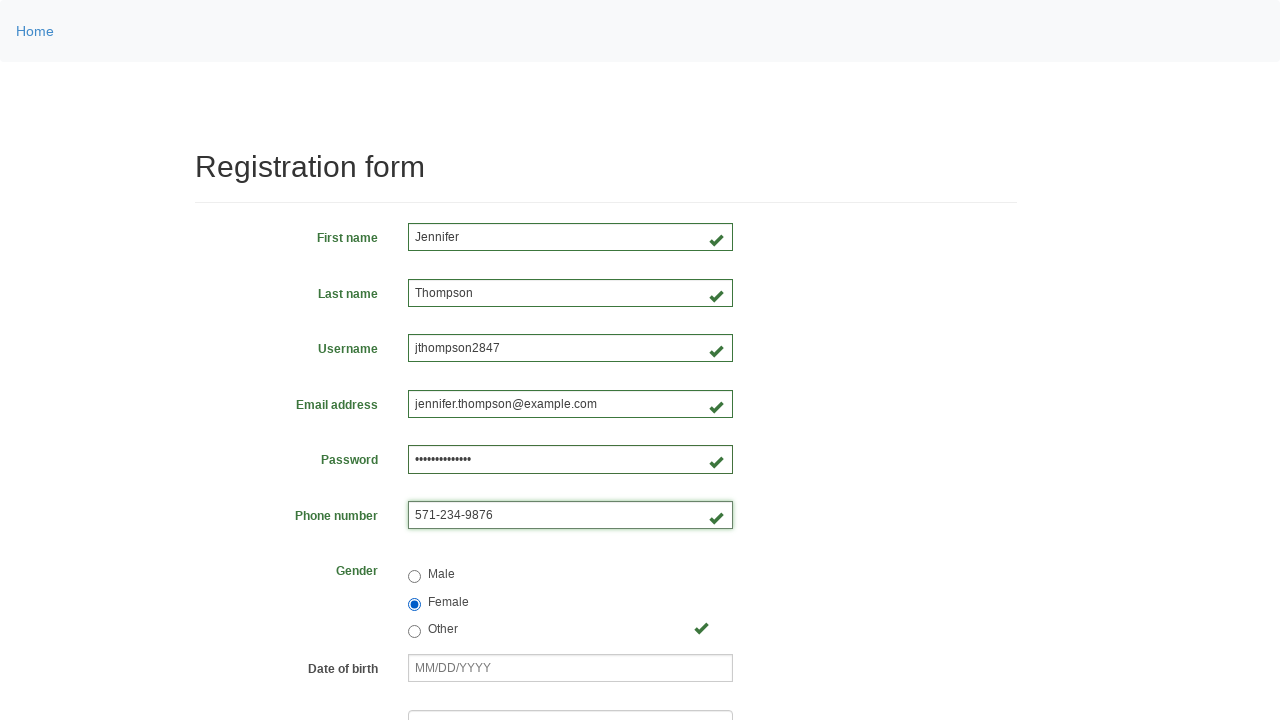

Filled date of birth field with '01/01/2001' on input[name='birthday']
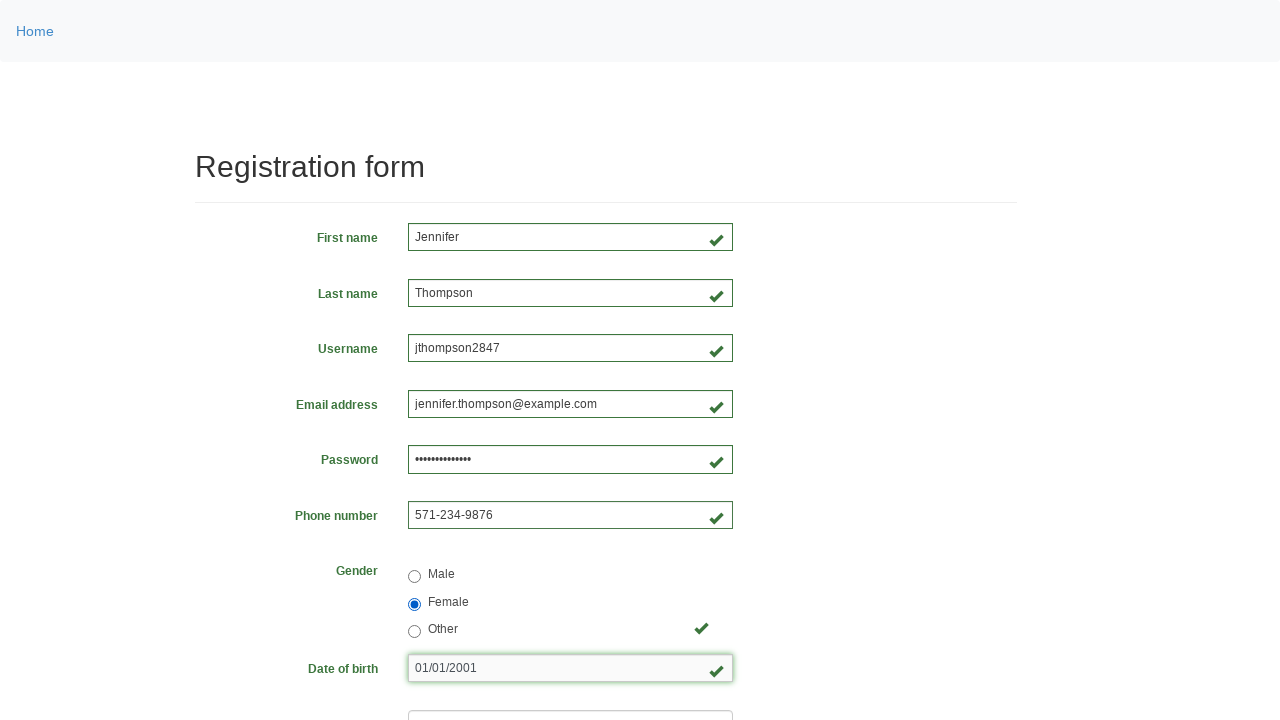

Selected 'Mayor's Office' from department dropdown on select[name='department']
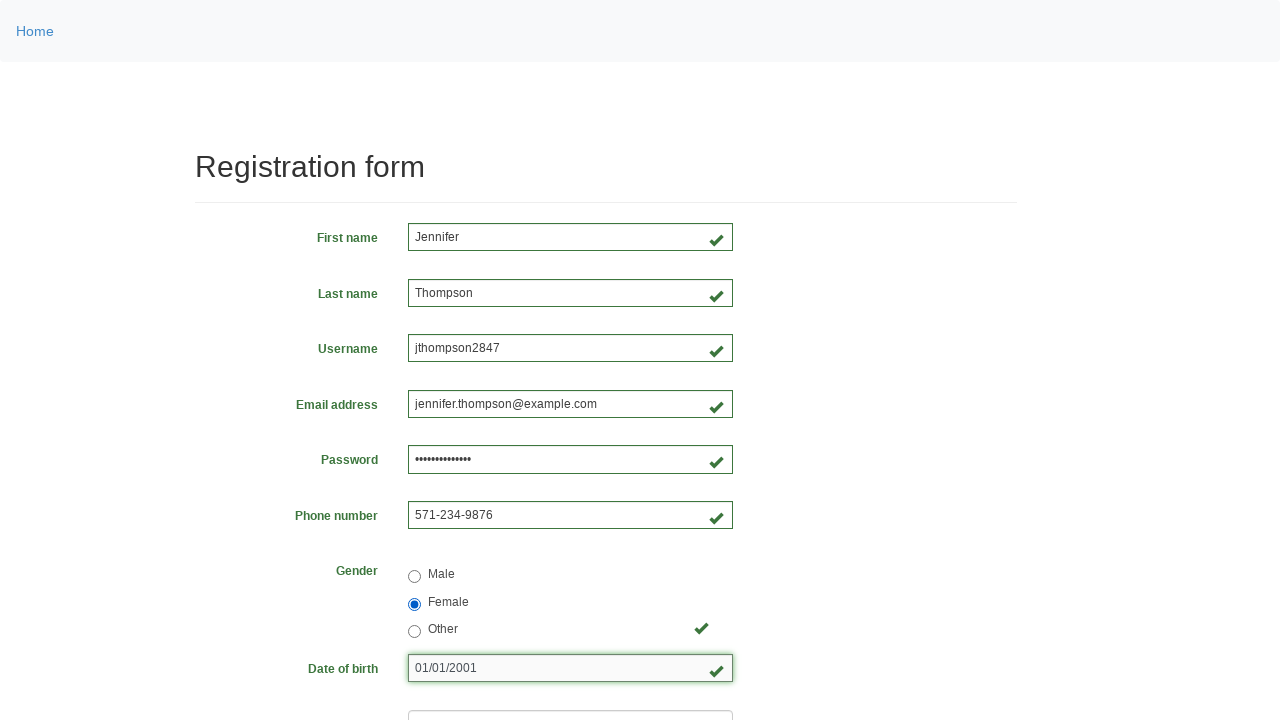

Selected 'SDET' from job title dropdown on select[name='job_title']
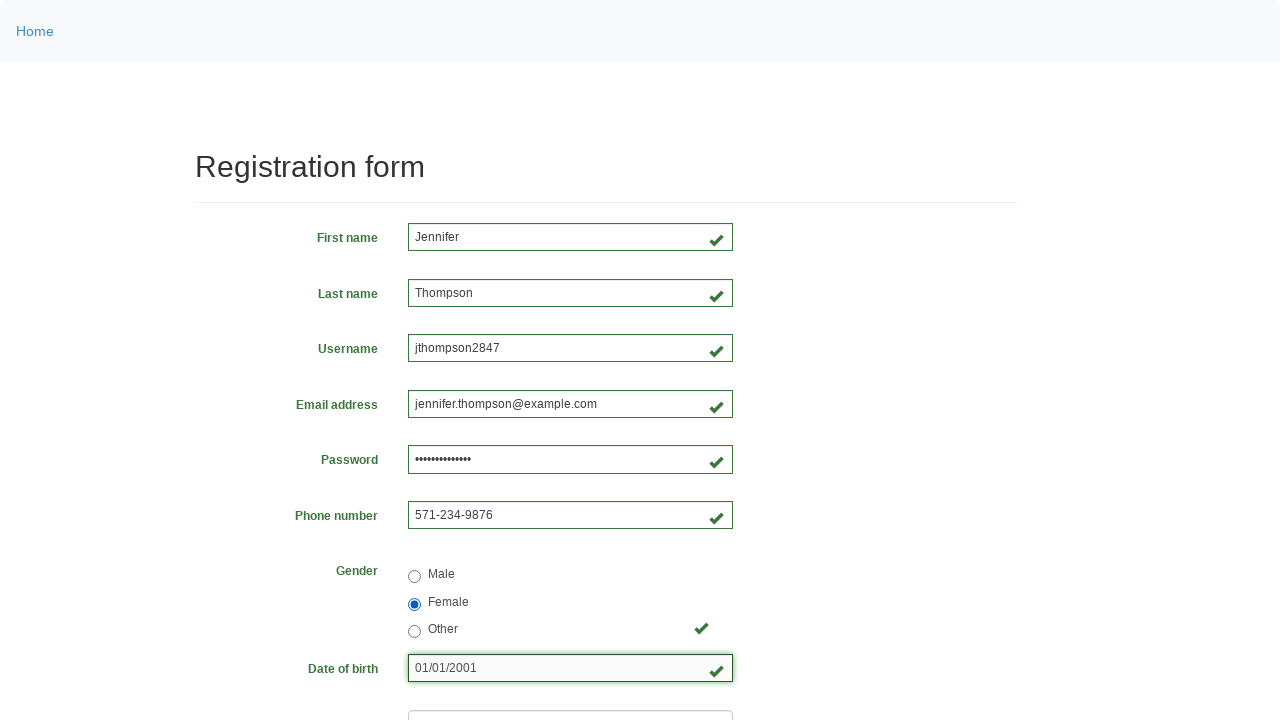

Selected Java as programming language at (465, 468) on input[value='java']
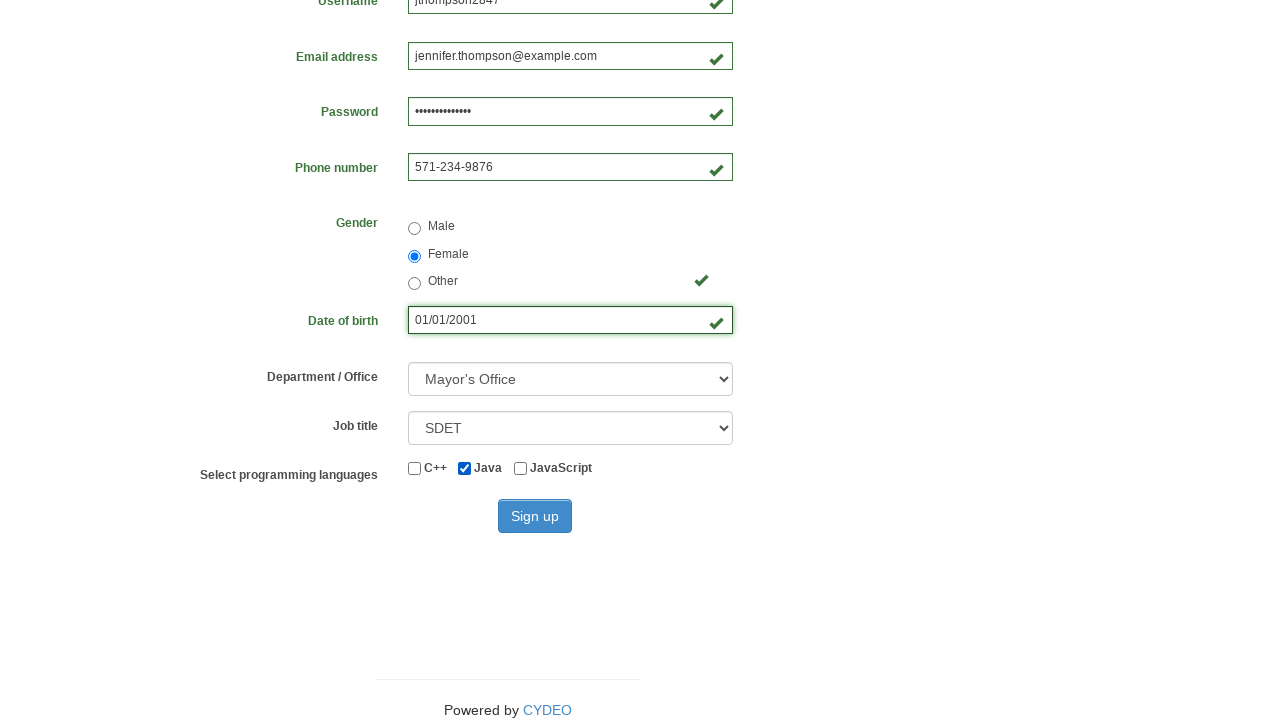

Clicked sign up button to submit registration form at (535, 516) on button[type='submit']
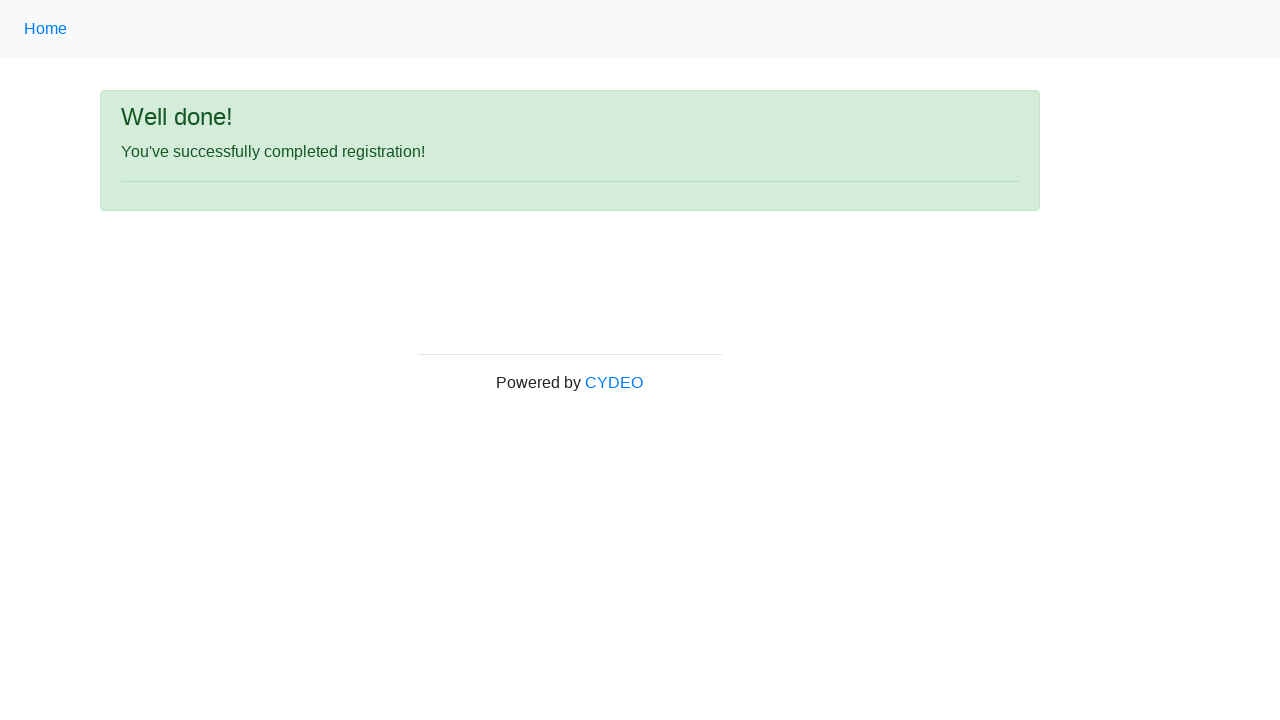

Registration success message appeared
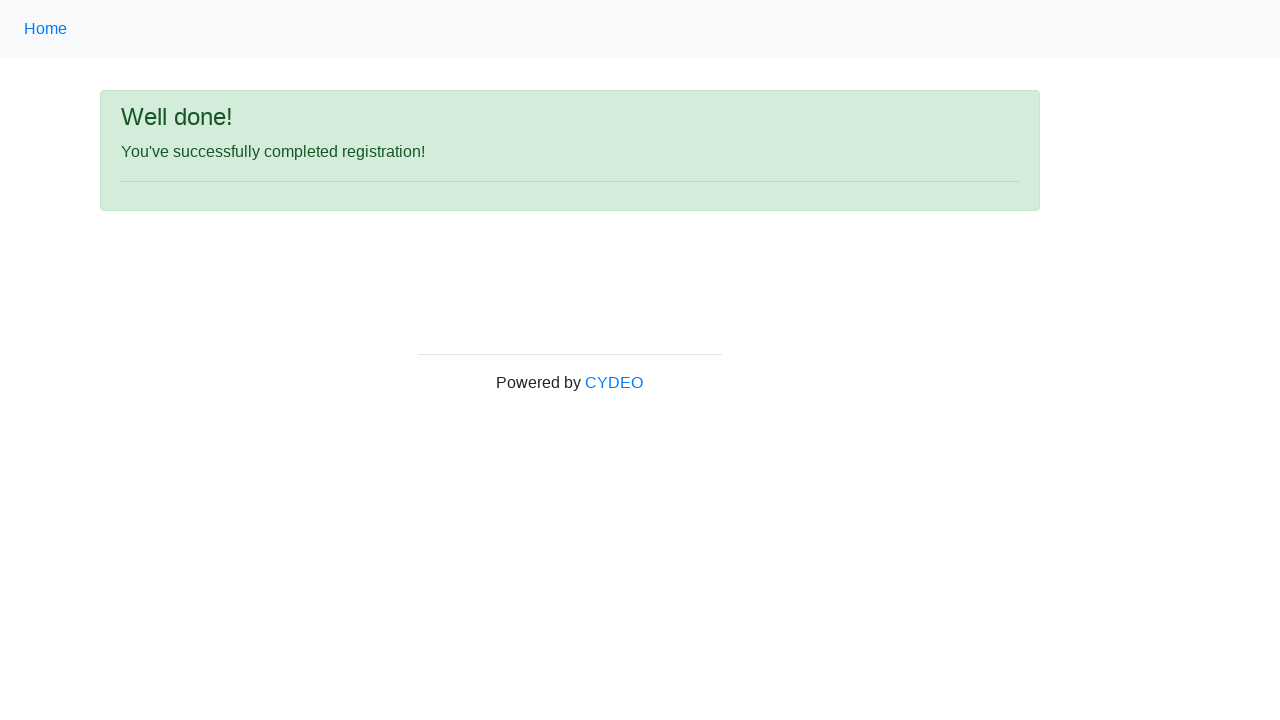

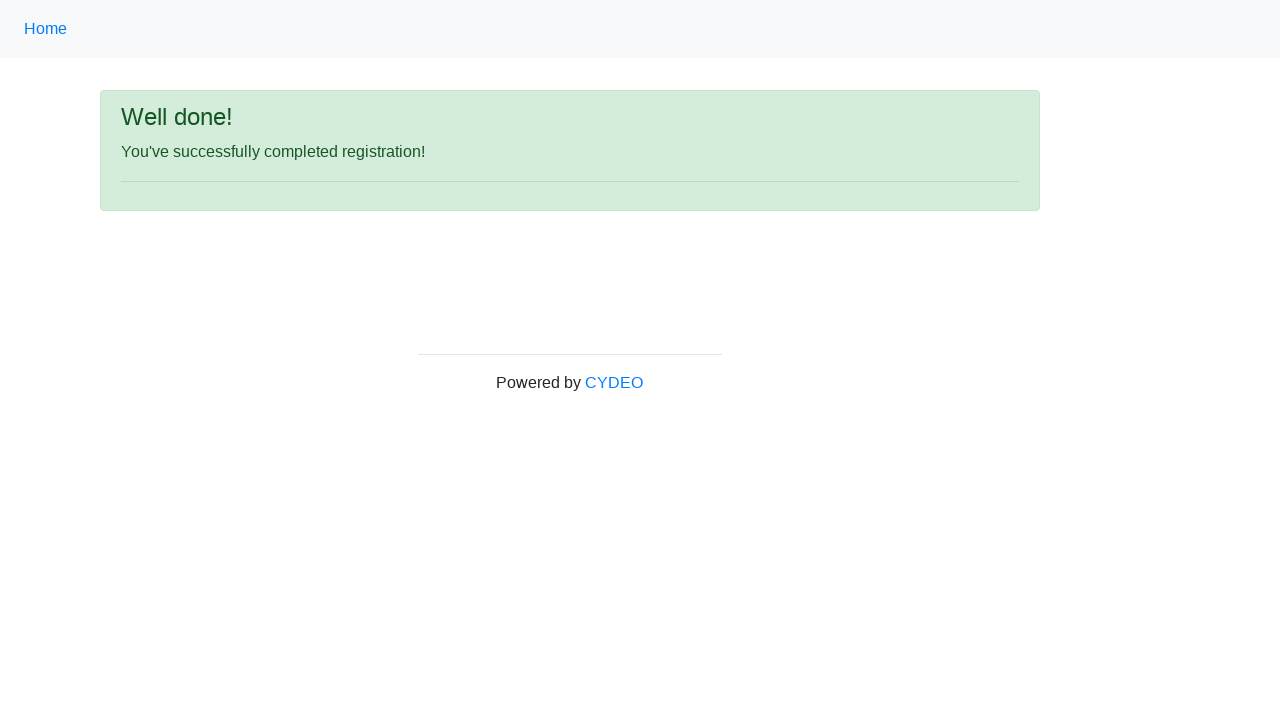